Tests handling of an entry ad modal by waiting for it to appear and clicking the close button

Starting URL: http://the-internet.herokuapp.com/entry_ad

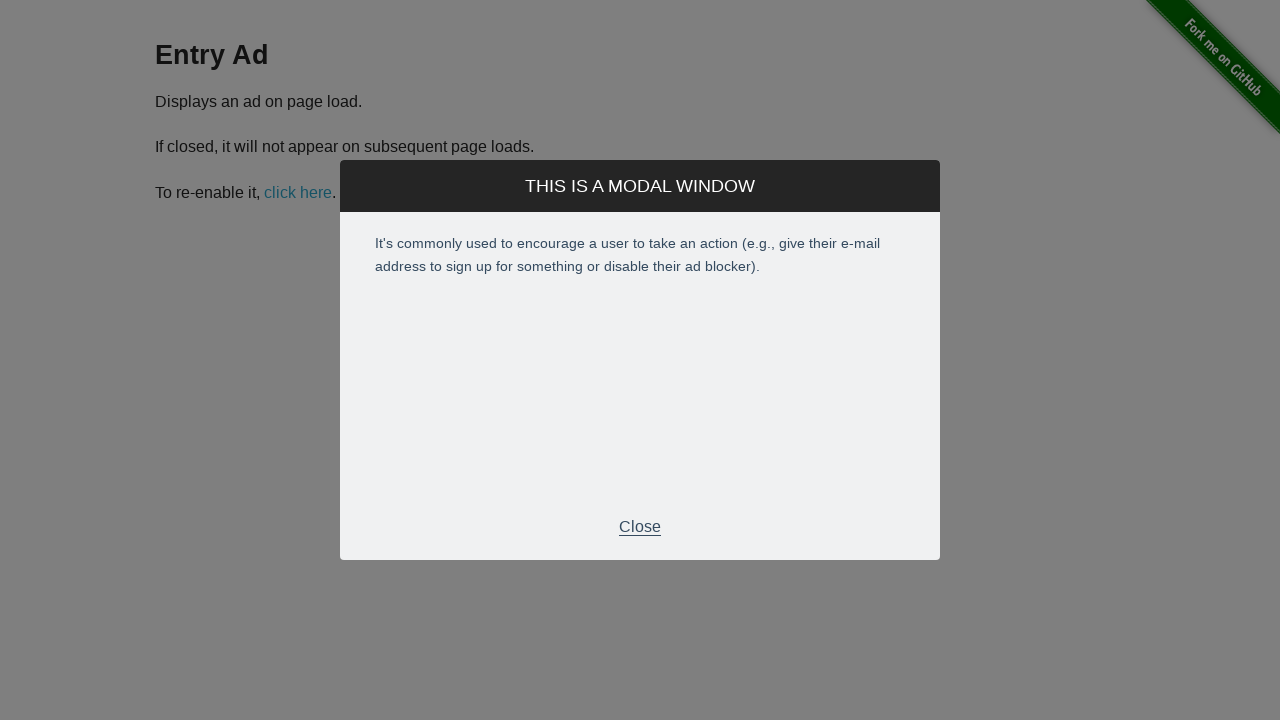

Entry ad modal appeared and became visible
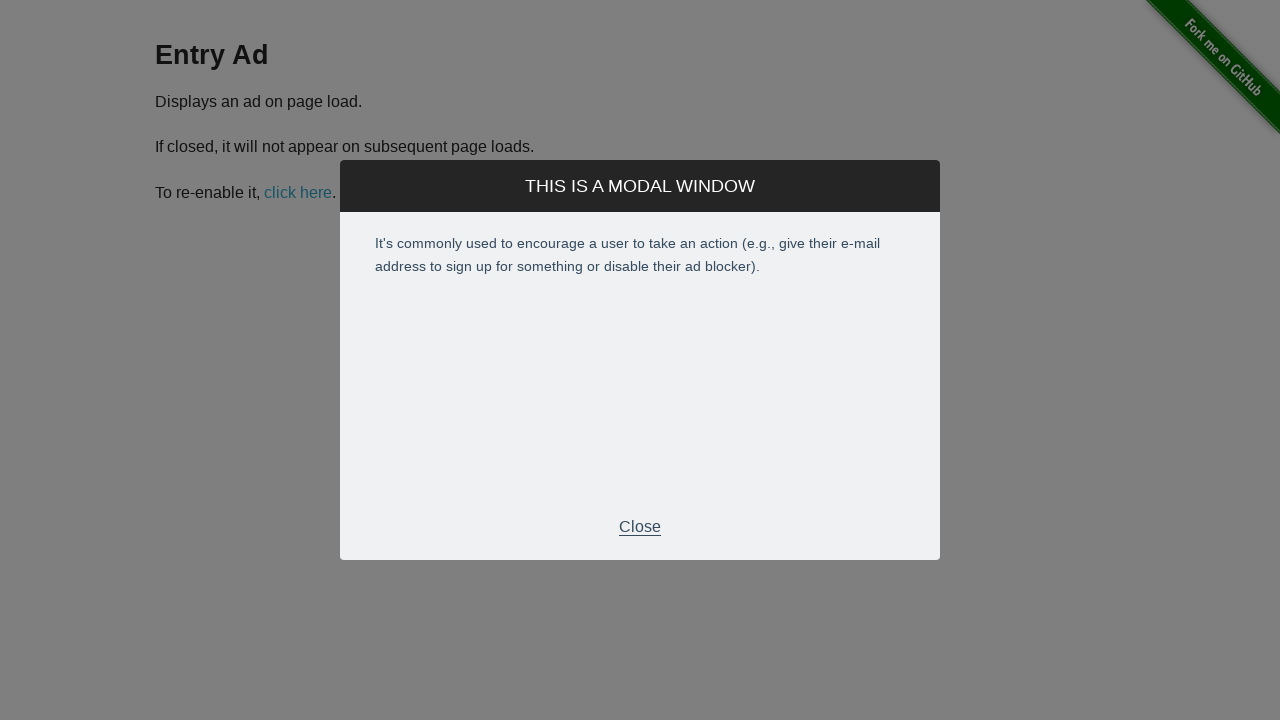

Clicked the Close button on the modal at (640, 527) on xpath=//p[contains(text(), 'Close')]
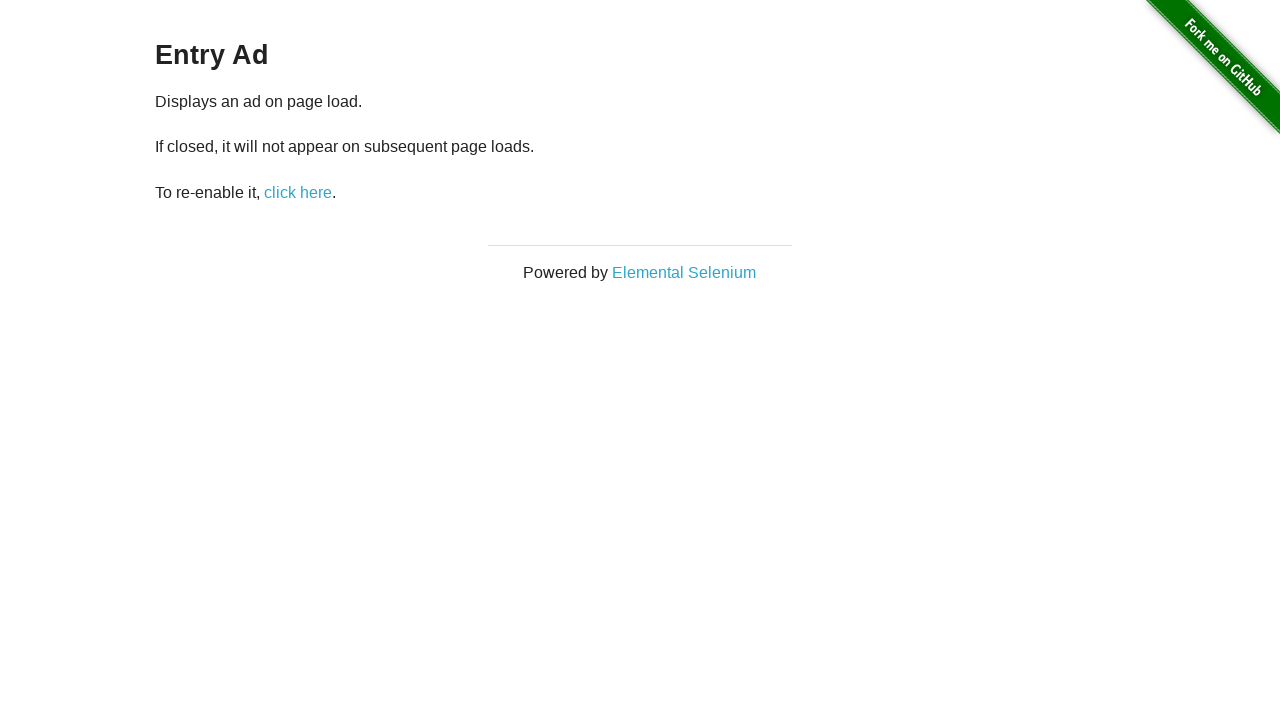

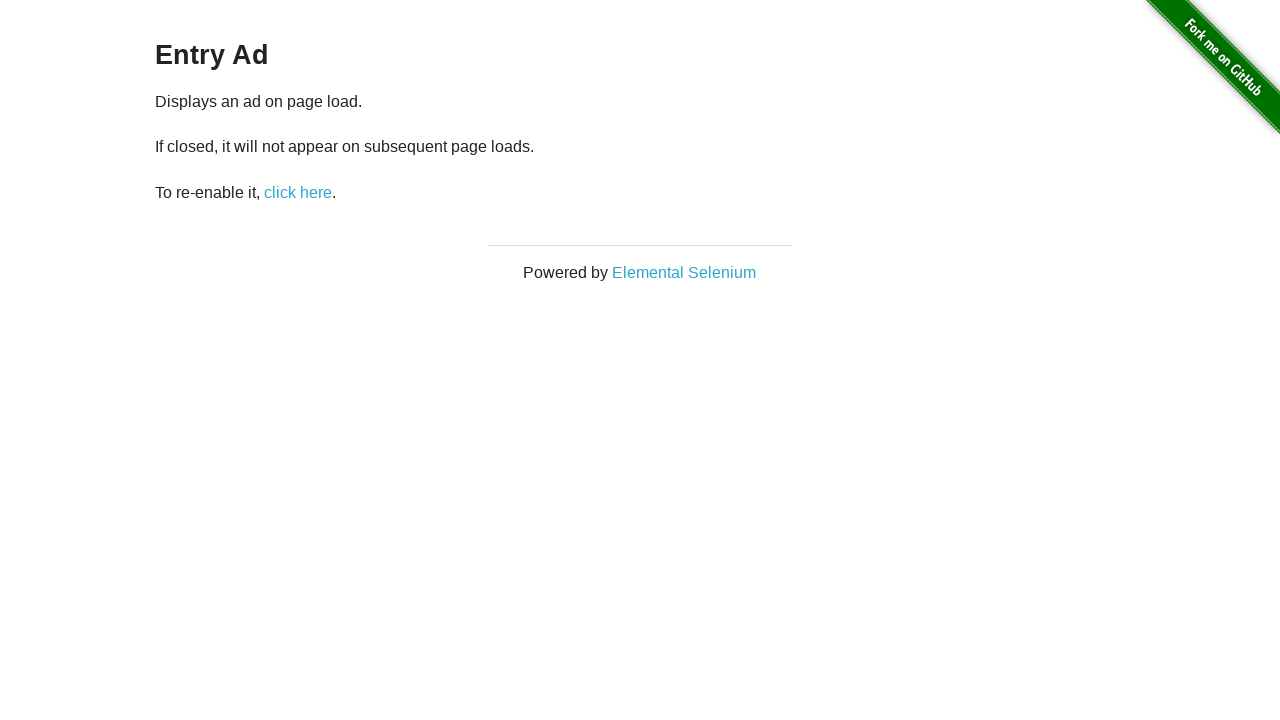